Tests shopping cart functionality by adding a Samsung Galaxy S6 to cart, viewing the cart, then removing the item and verifying the cart is empty

Starting URL: https://www.demoblaze.com

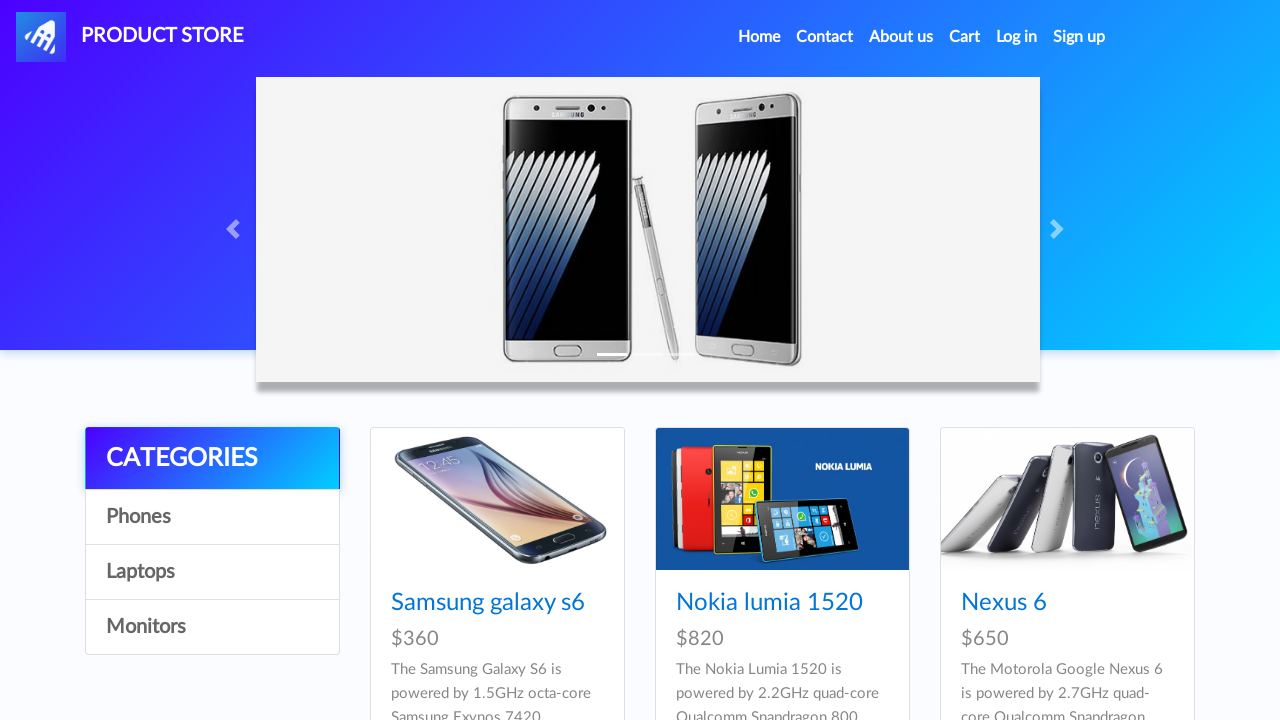

Clicked on Samsung Galaxy S6 product at (497, 499) on xpath=//img[@src='imgs/galaxy_s6.jpg']/ancestor::a
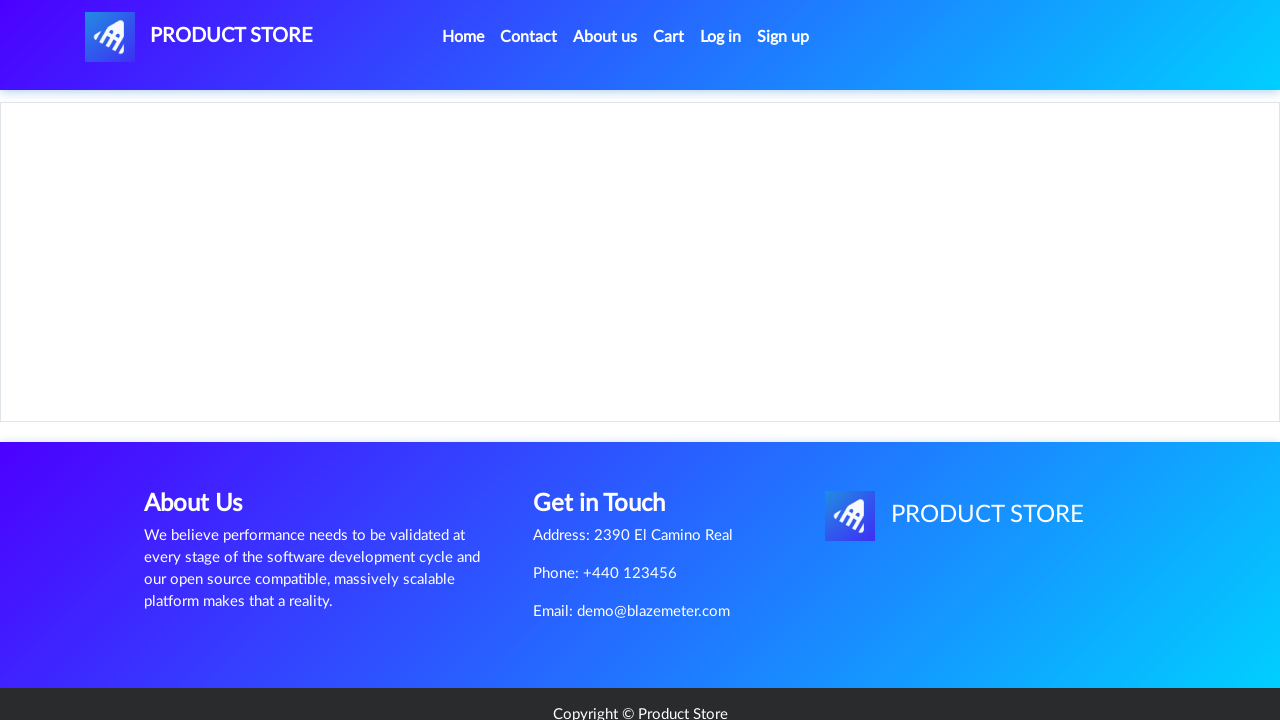

Product page loaded with Add to cart button visible
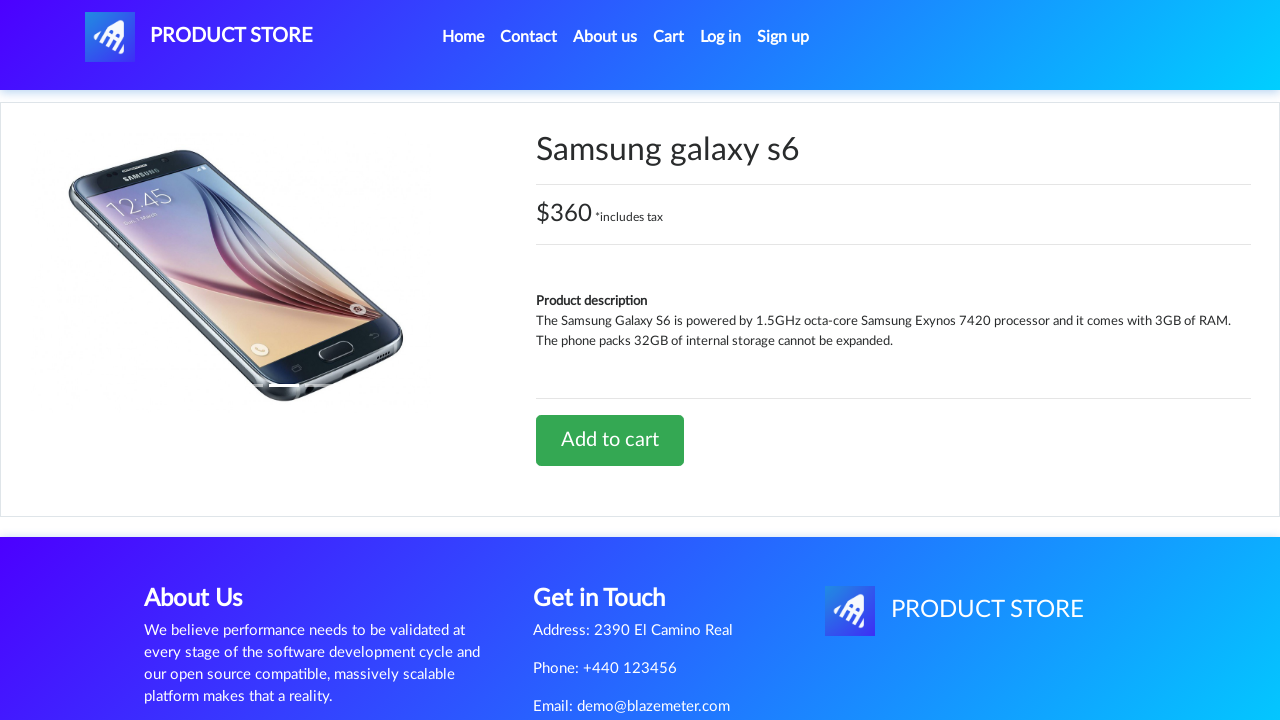

Clicked Add to cart button at (610, 440) on xpath=//a[text()='Add to cart']
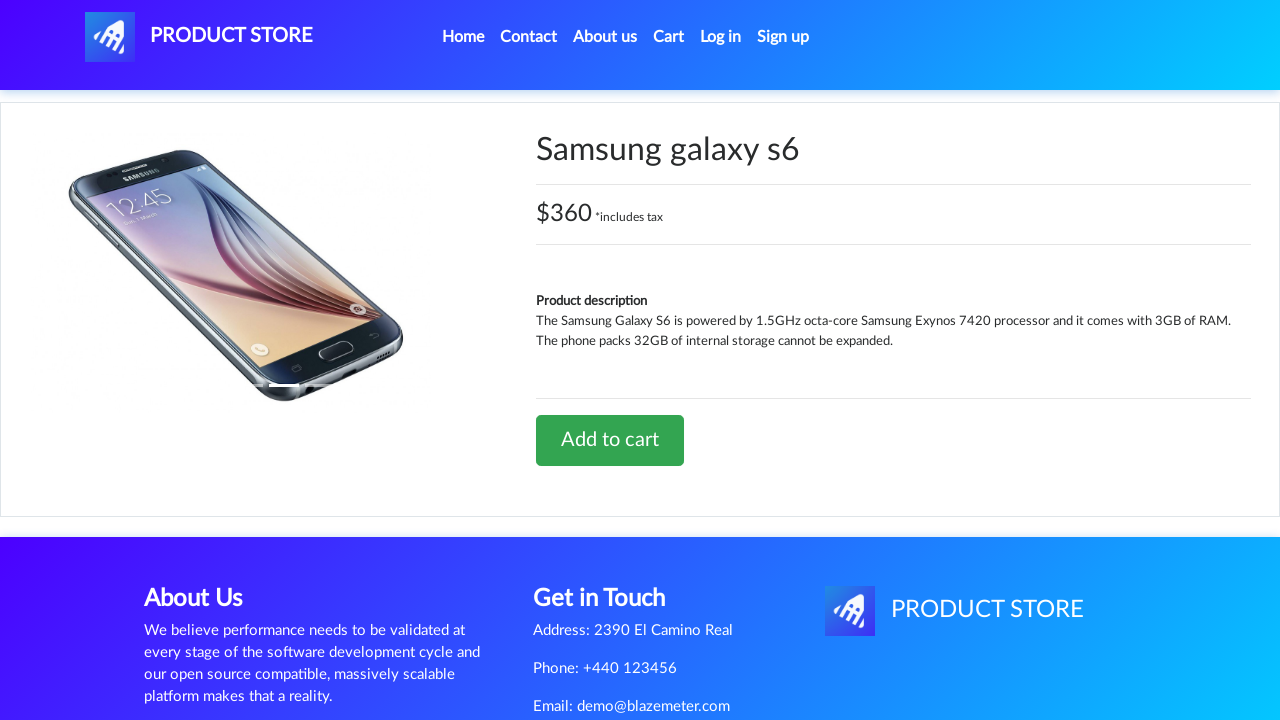

Set up dialog handler to accept alerts
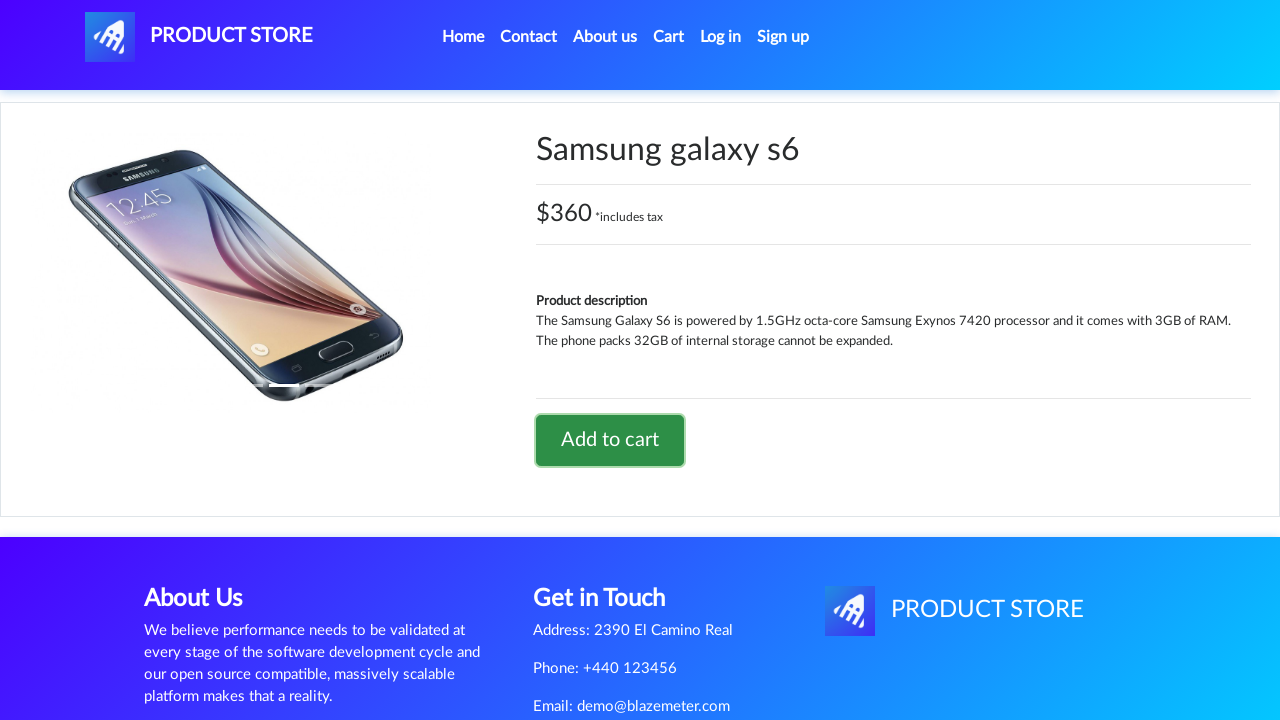

Clicked Cart link to view shopping cart at (669, 37) on #cartur
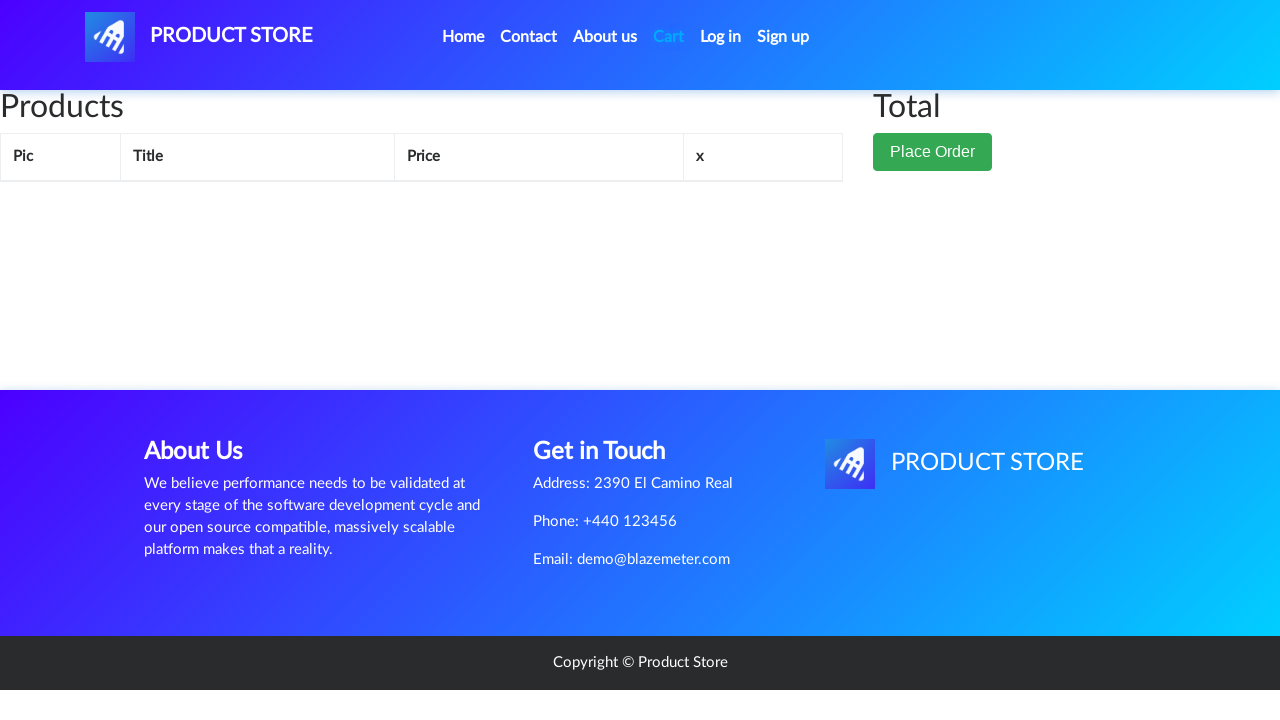

Cart page loaded and Samsung Galaxy S6 item verified in cart
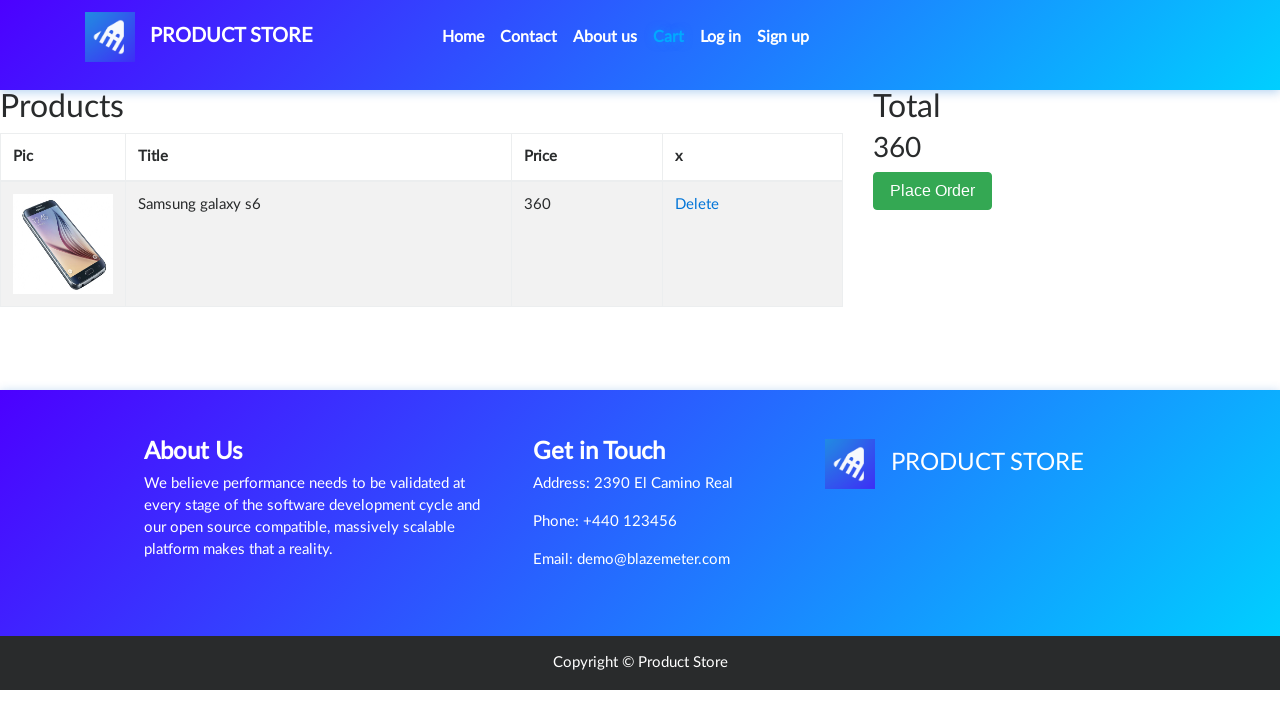

Clicked Delete button to remove item from cart at (697, 205) on xpath=//a[text()='Delete']
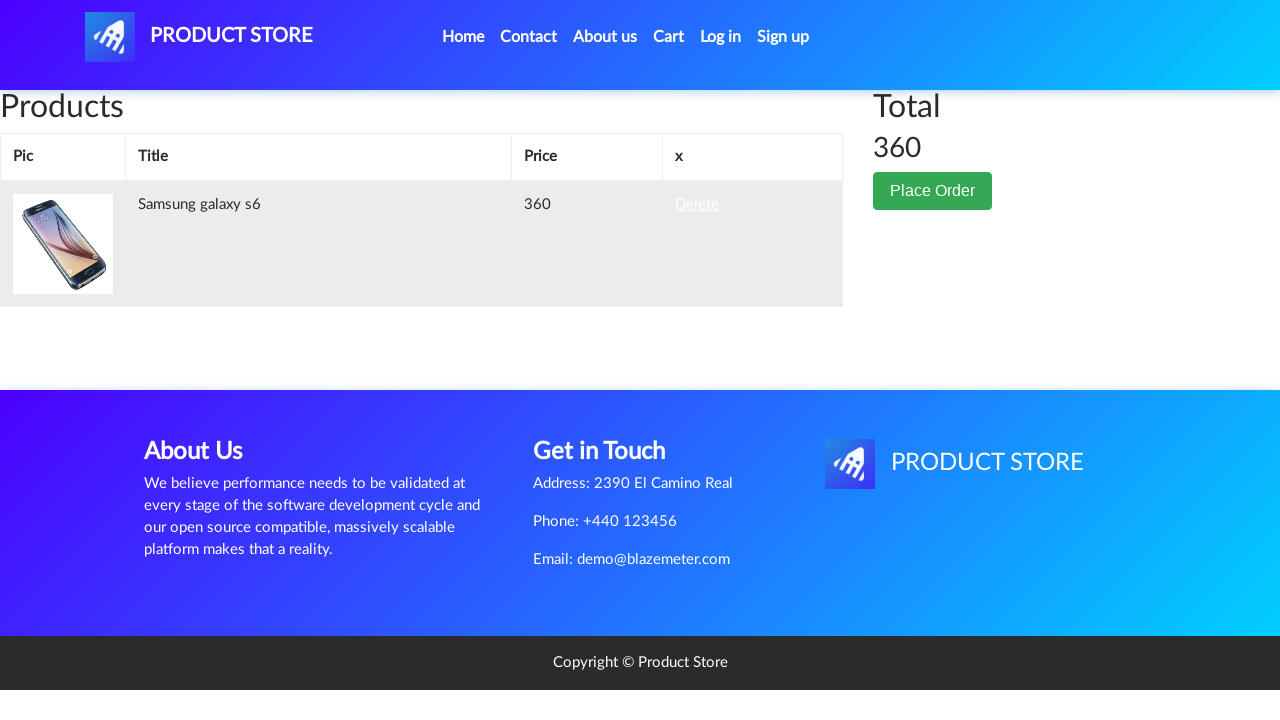

Verified Samsung Galaxy S6 item removed from cart
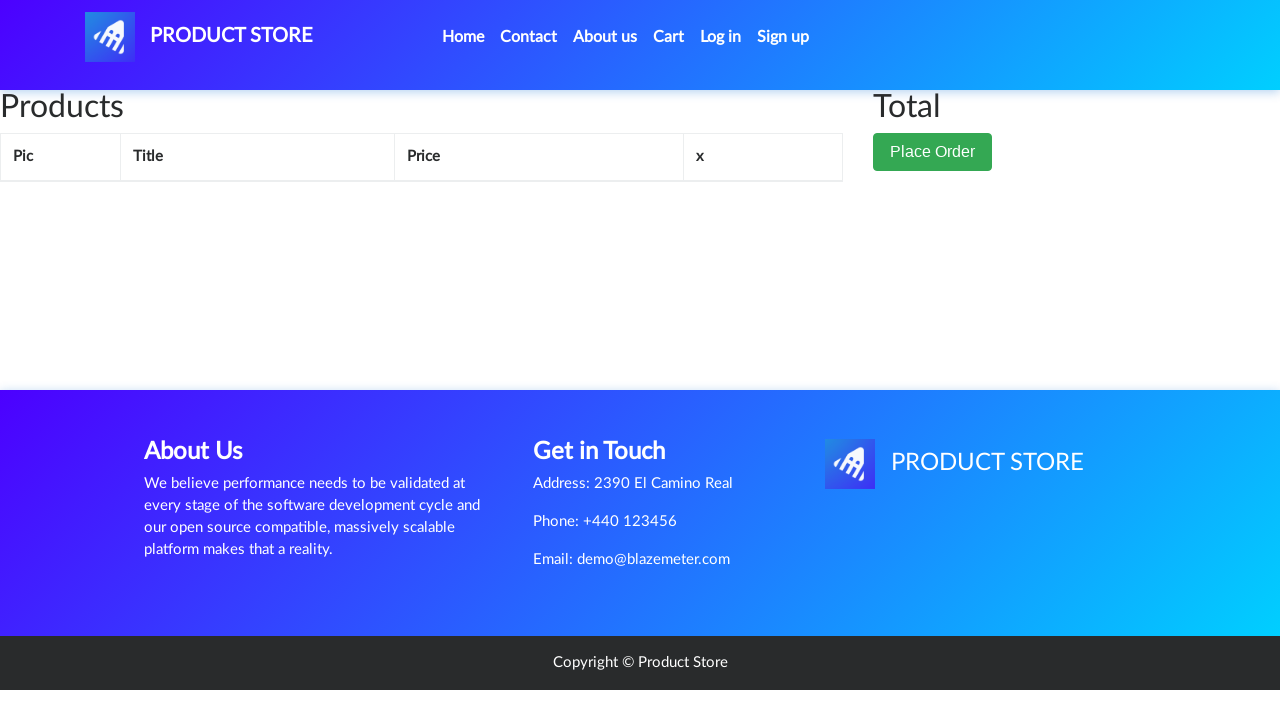

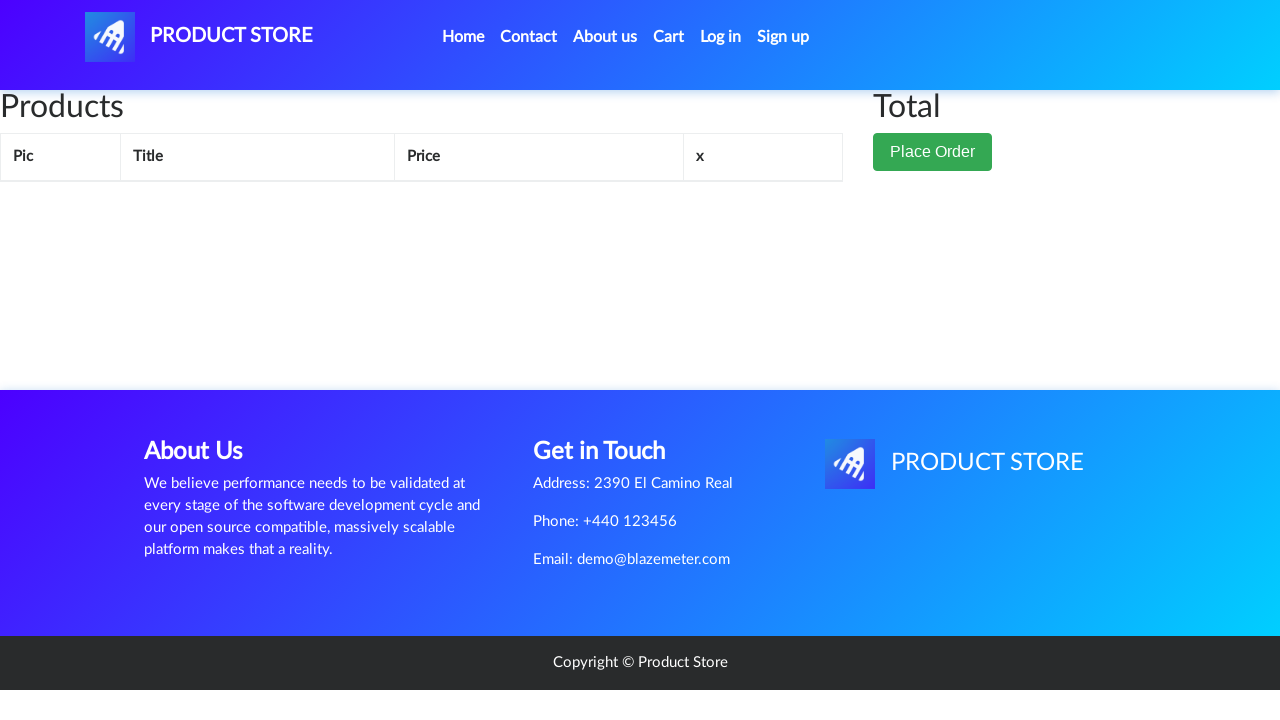